Tests the TodoMVC application by adding three todo items through the input field

Starting URL: https://demo.playwright.dev/todomvc/#/

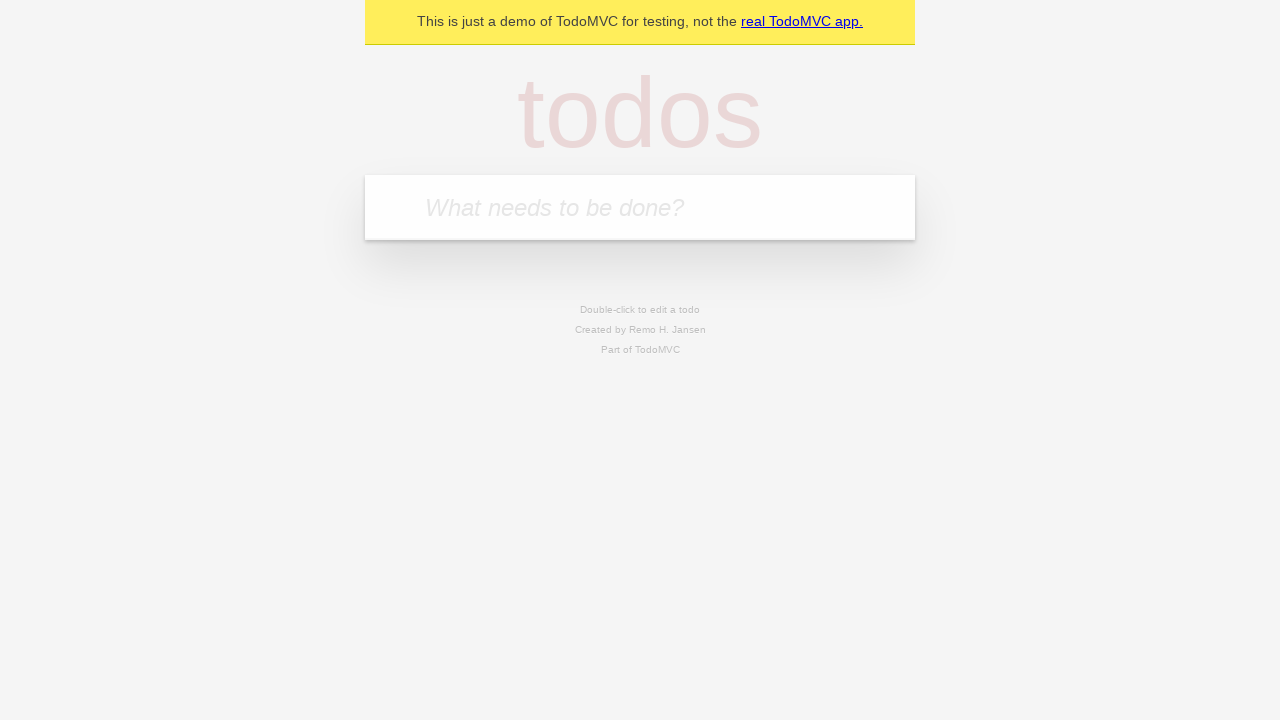

Clicked on the todo input field at (640, 207) on internal:attr=[placeholder="What needs to be done?"i]
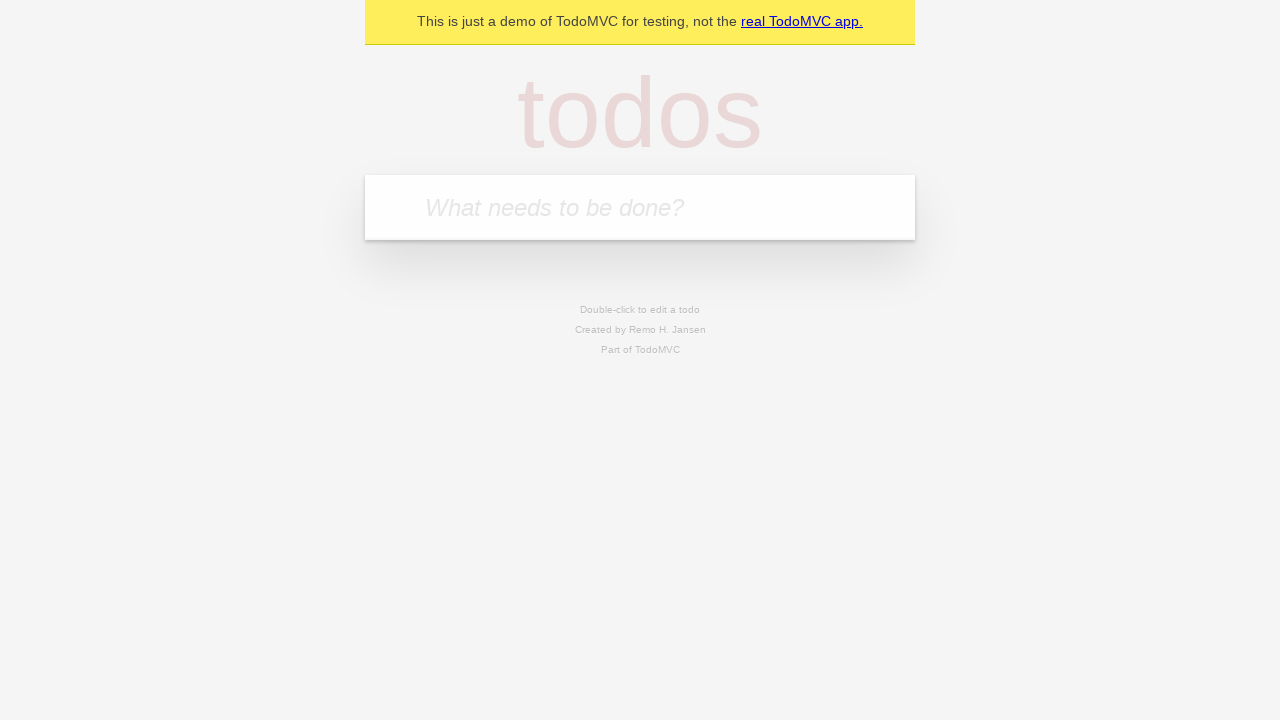

Filled input field with first todo item 'heloooo' on internal:attr=[placeholder="What needs to be done?"i]
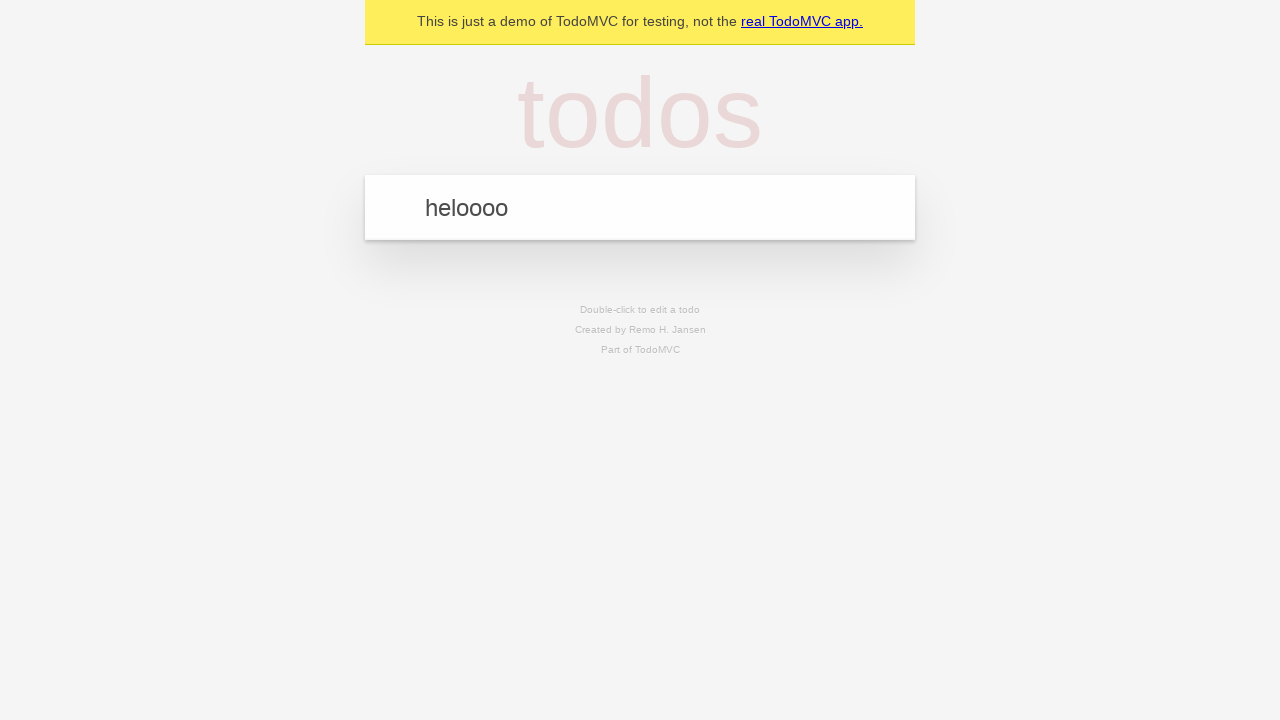

Pressed Enter to add first todo item on internal:attr=[placeholder="What needs to be done?"i]
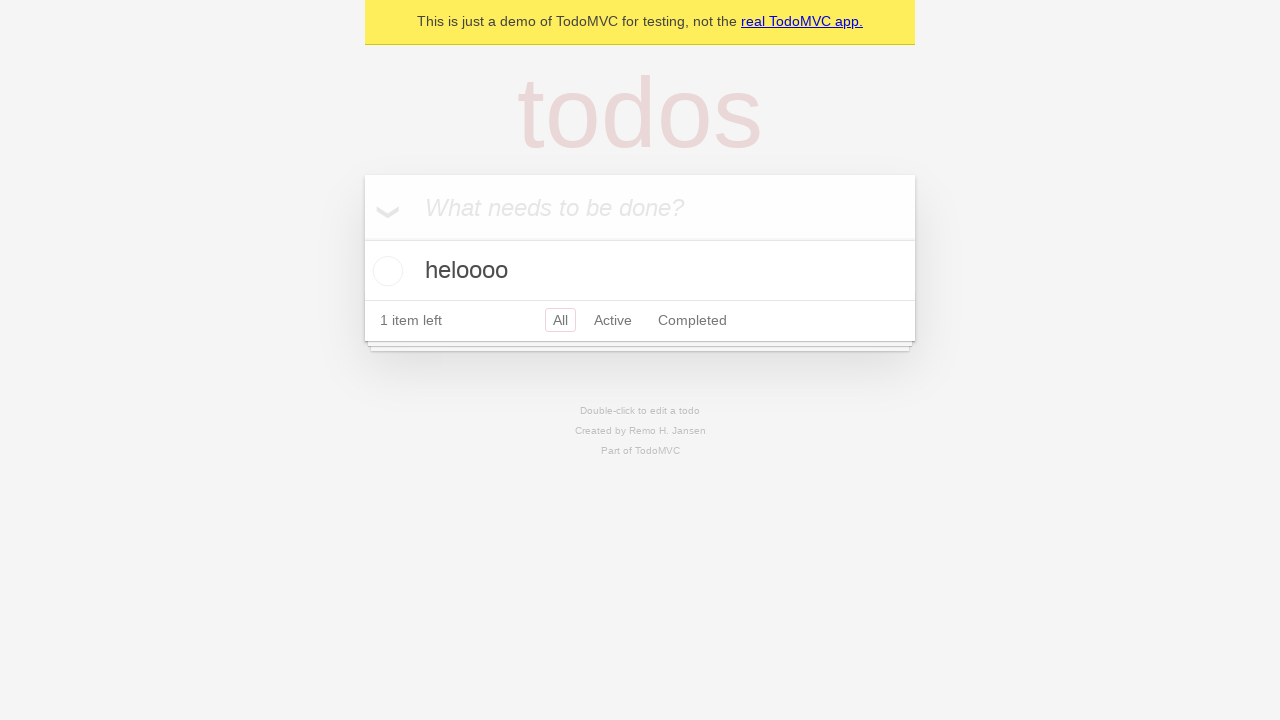

Filled input field with second todo item 'How are you?' on internal:attr=[placeholder="What needs to be done?"i]
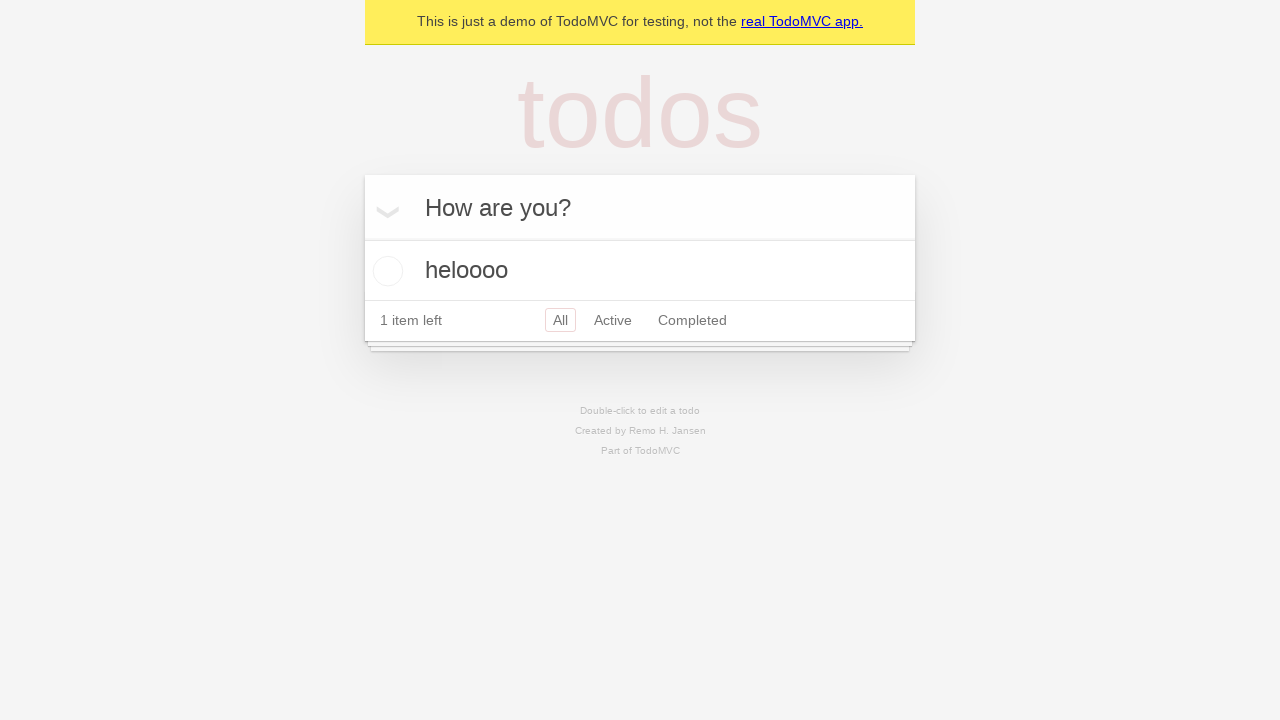

Pressed Enter to add second todo item on internal:attr=[placeholder="What needs to be done?"i]
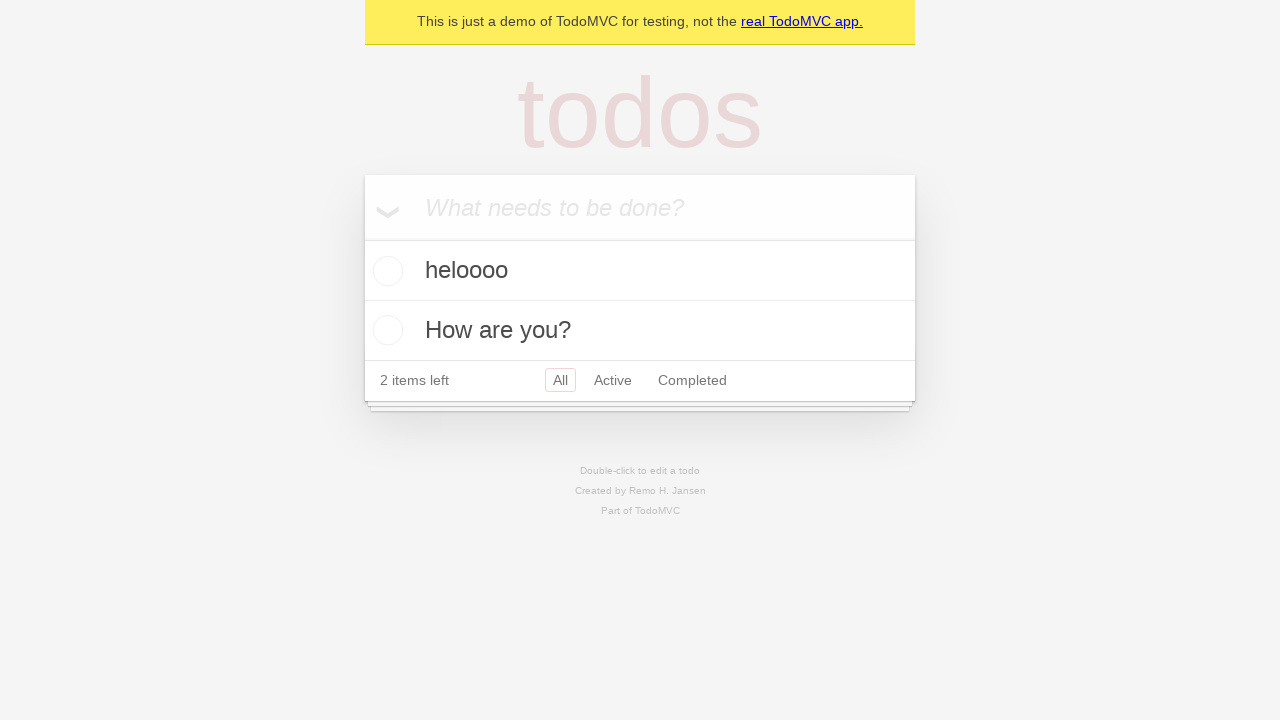

Filled input field with third todo item 'what do you do?' on internal:attr=[placeholder="What needs to be done?"i]
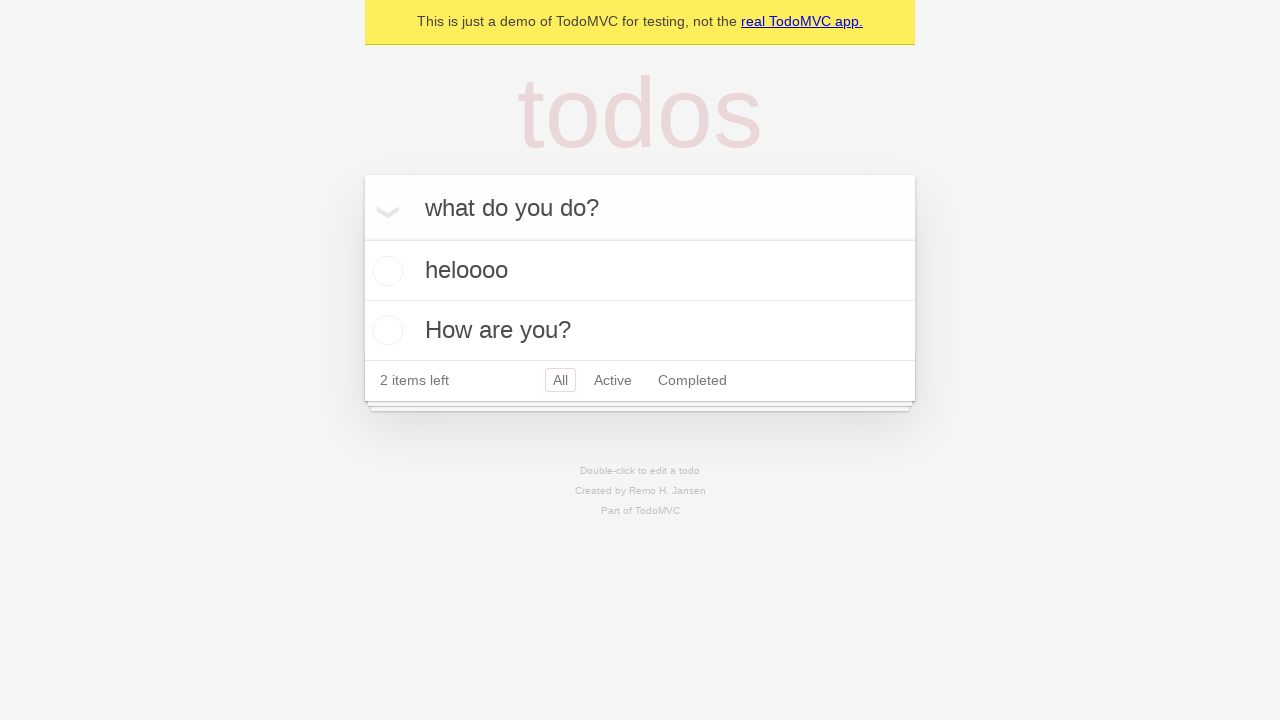

Pressed Enter to add third todo item on internal:attr=[placeholder="What needs to be done?"i]
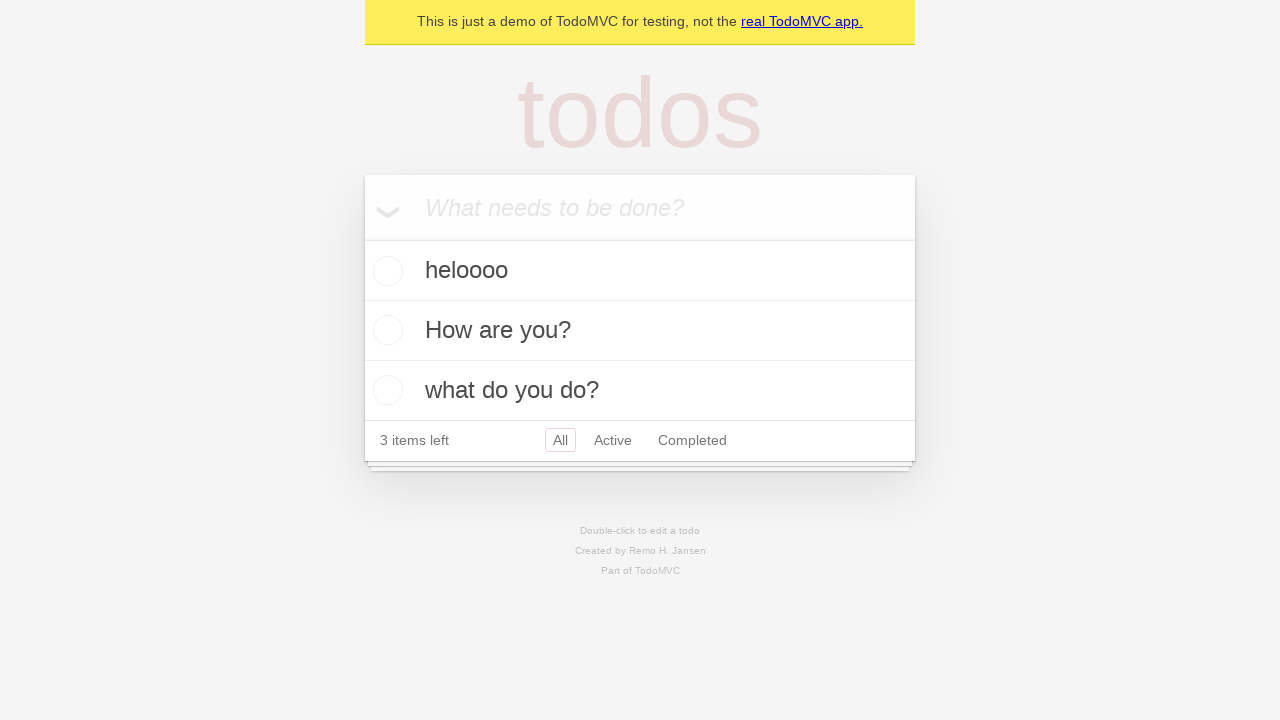

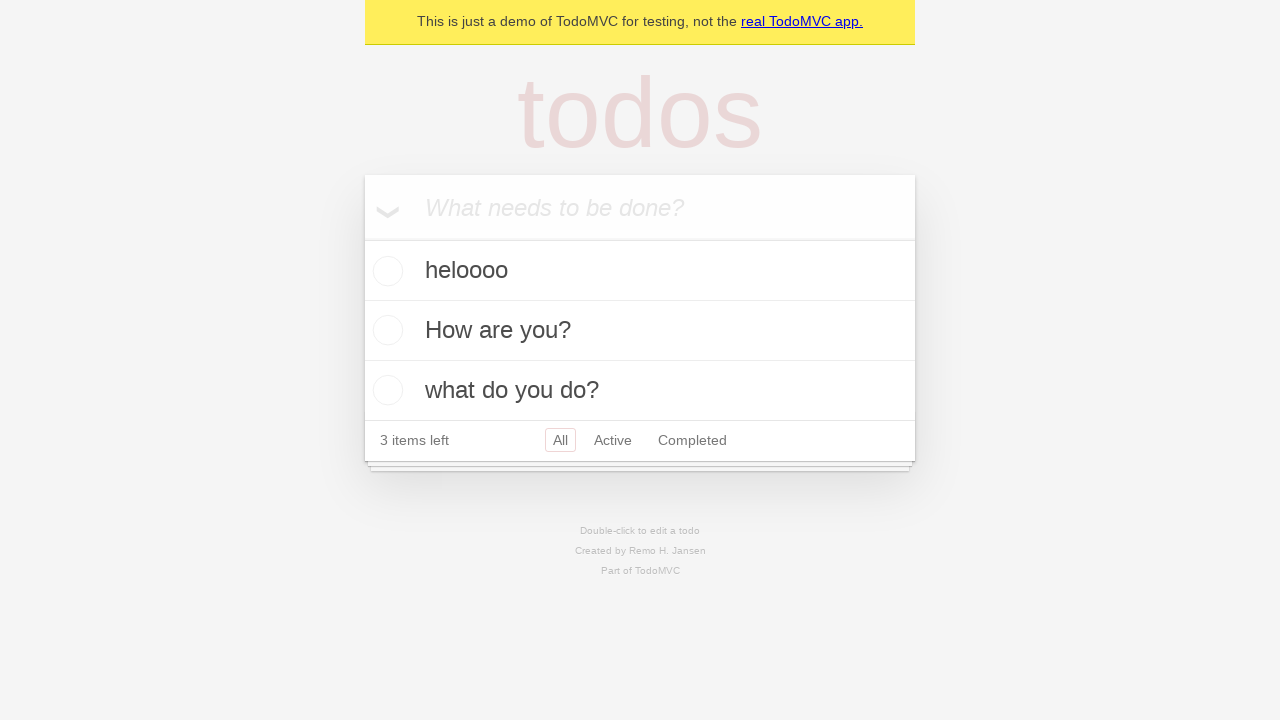